Tests contact form validation by clicking submit without filling required fields, verifying error messages appear, then filling in the form fields (forename, email, message) and verifying error messages disappear.

Starting URL: https://jupiter.cloud.planittesting.com/#/home

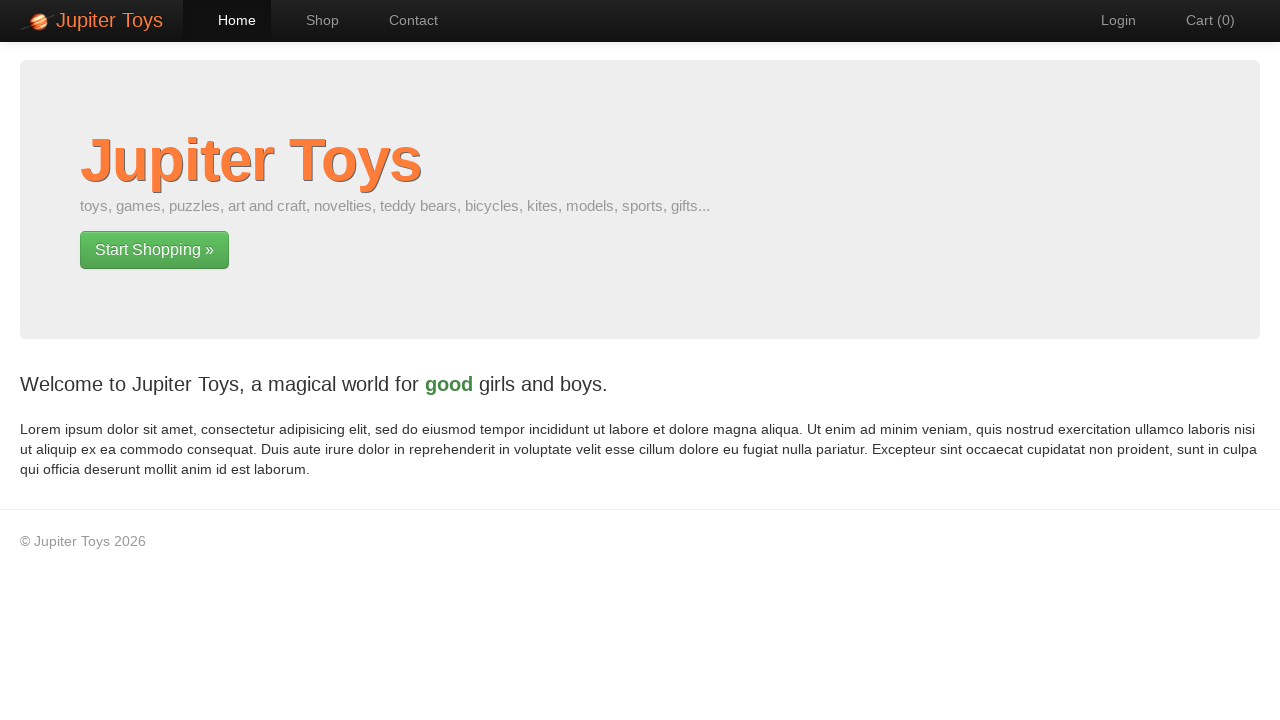

Clicked Contact link to navigate to contact form at (404, 20) on a:has-text('Contact')
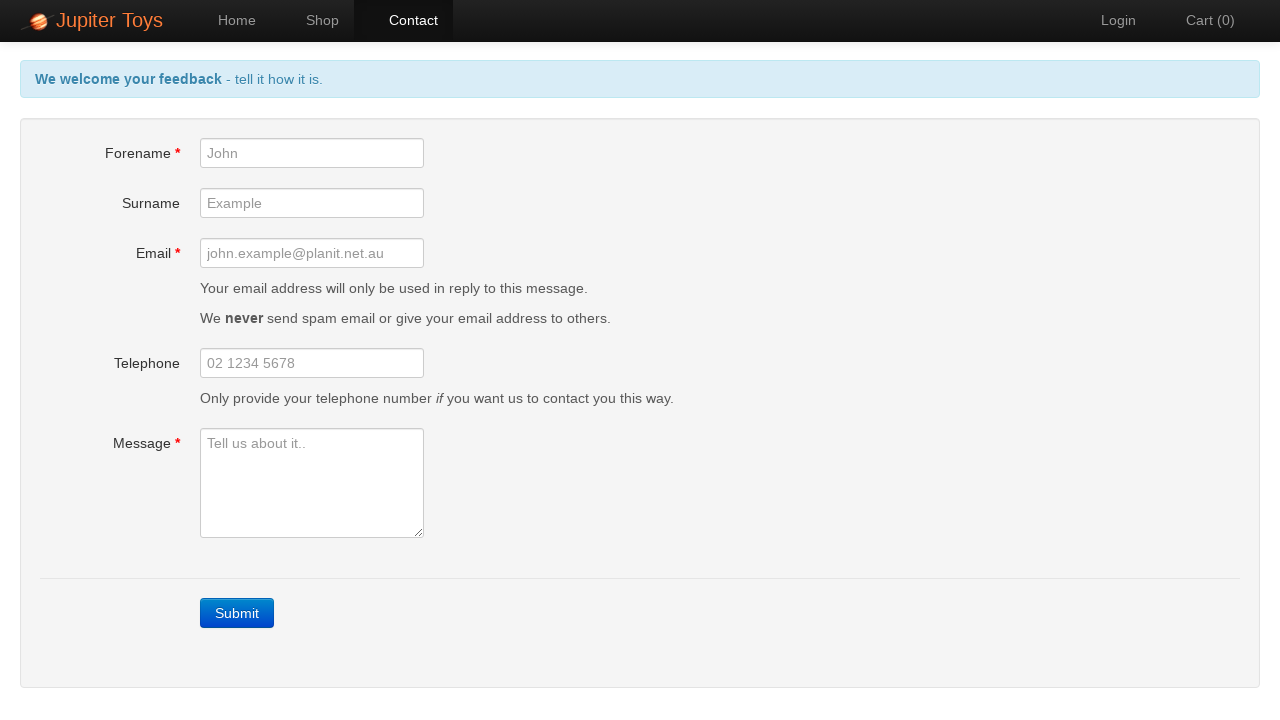

Submit button is visible on the page
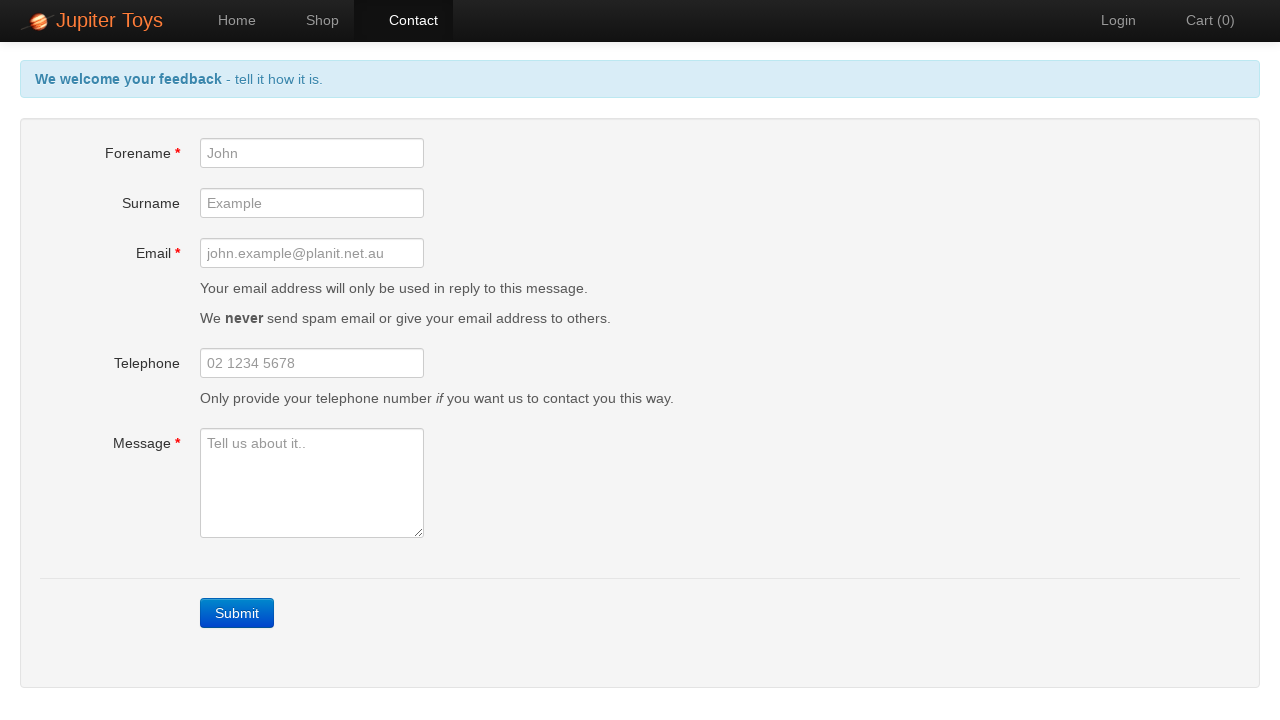

Clicked Submit button without filling required fields at (237, 613) on a:has-text('Submit')
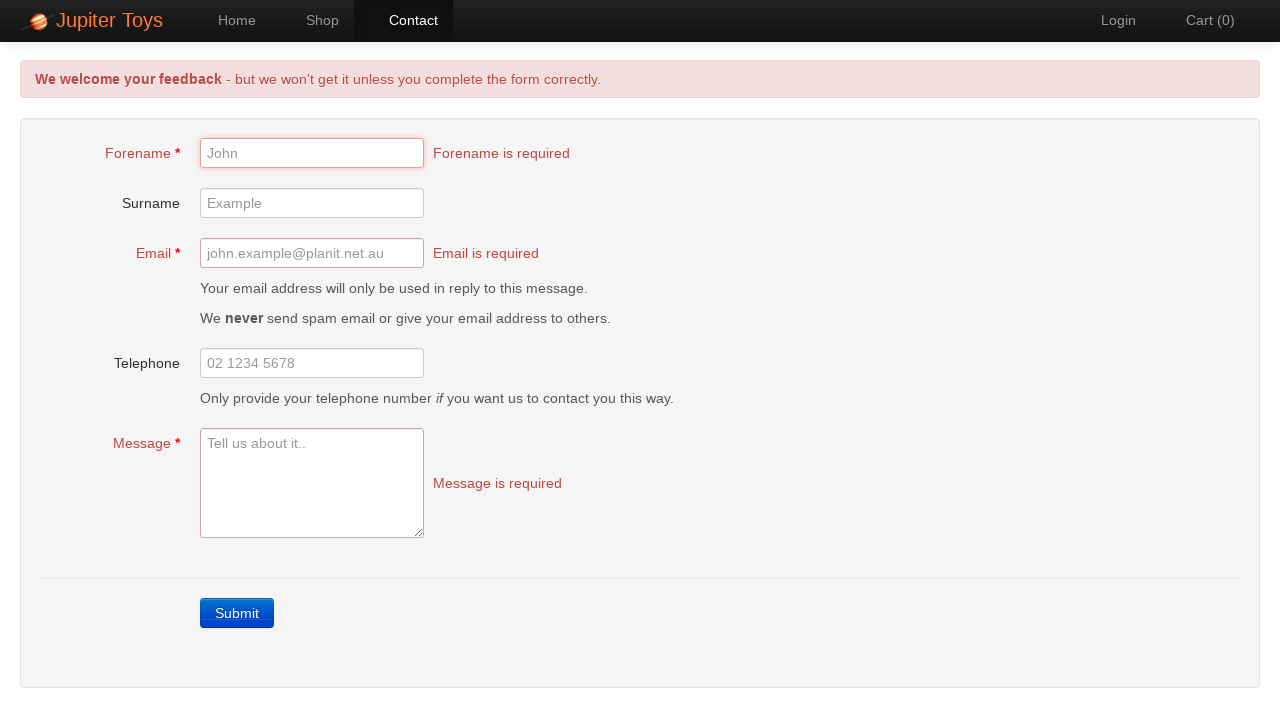

Forename error message appeared
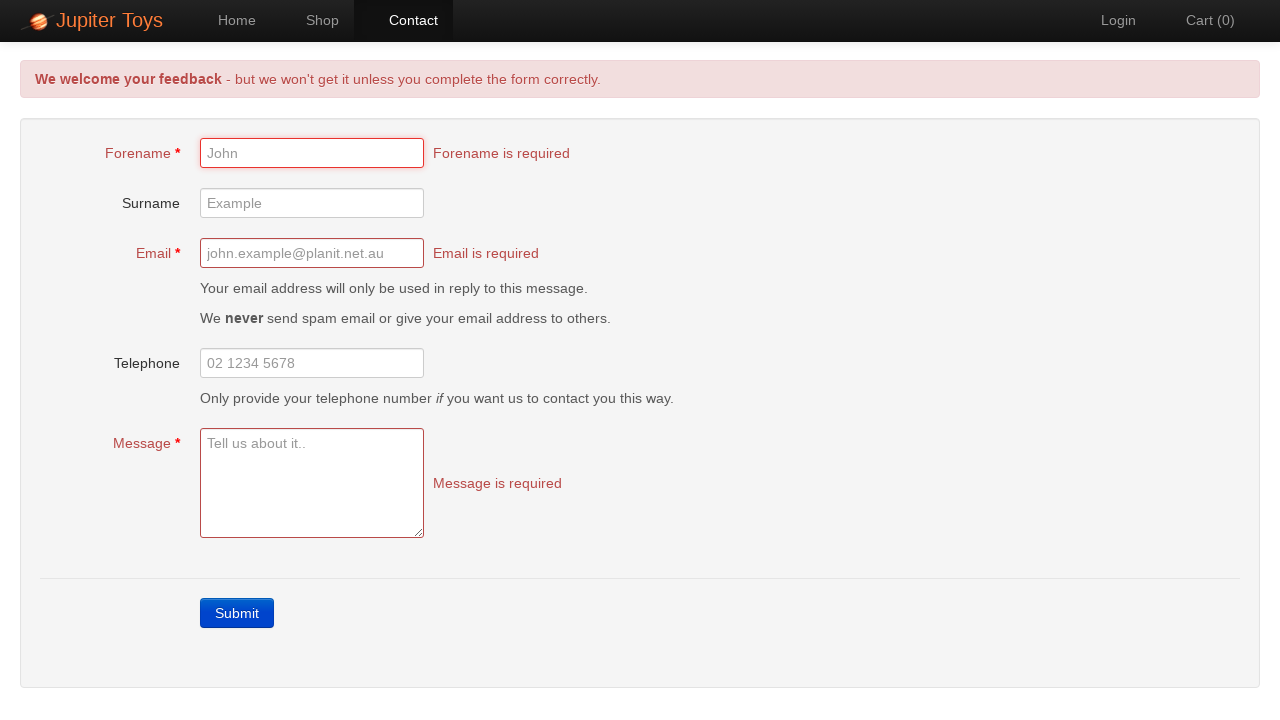

Email error message appeared
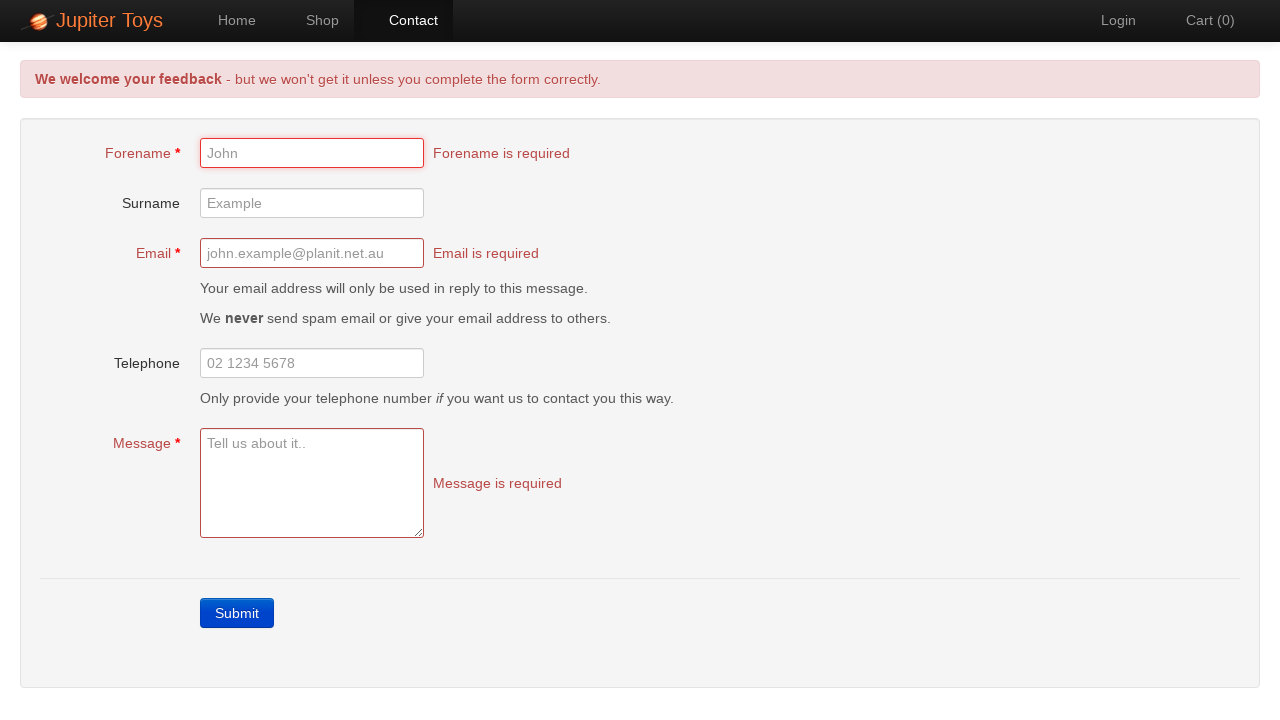

Message error message appeared
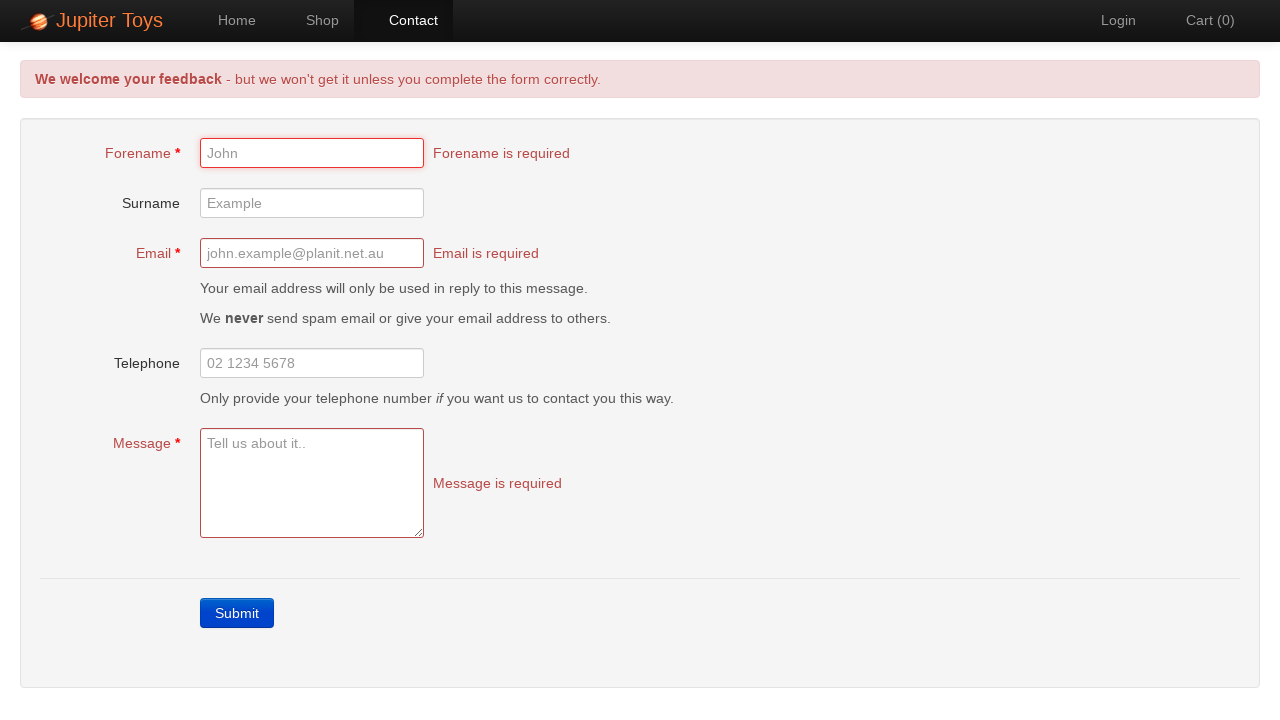

Filled forename field with 'Mark' on #forename
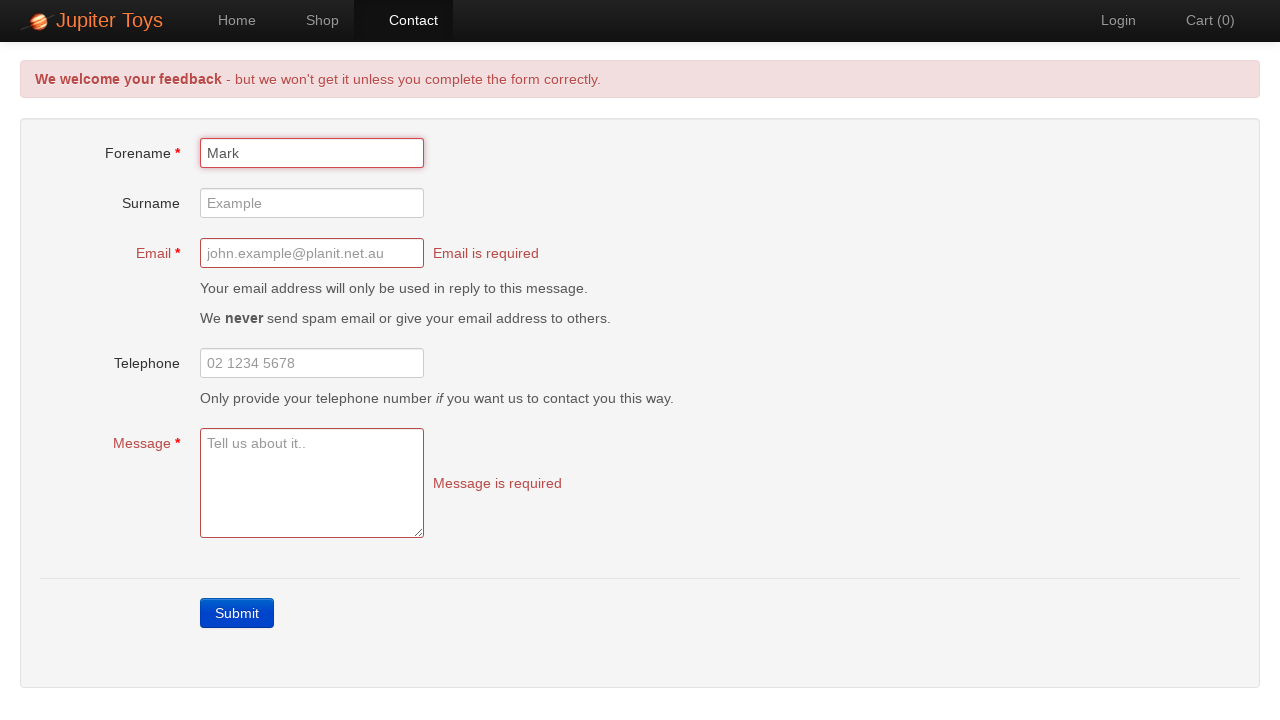

Filled email field with 'Mark@gmail.com' on #email
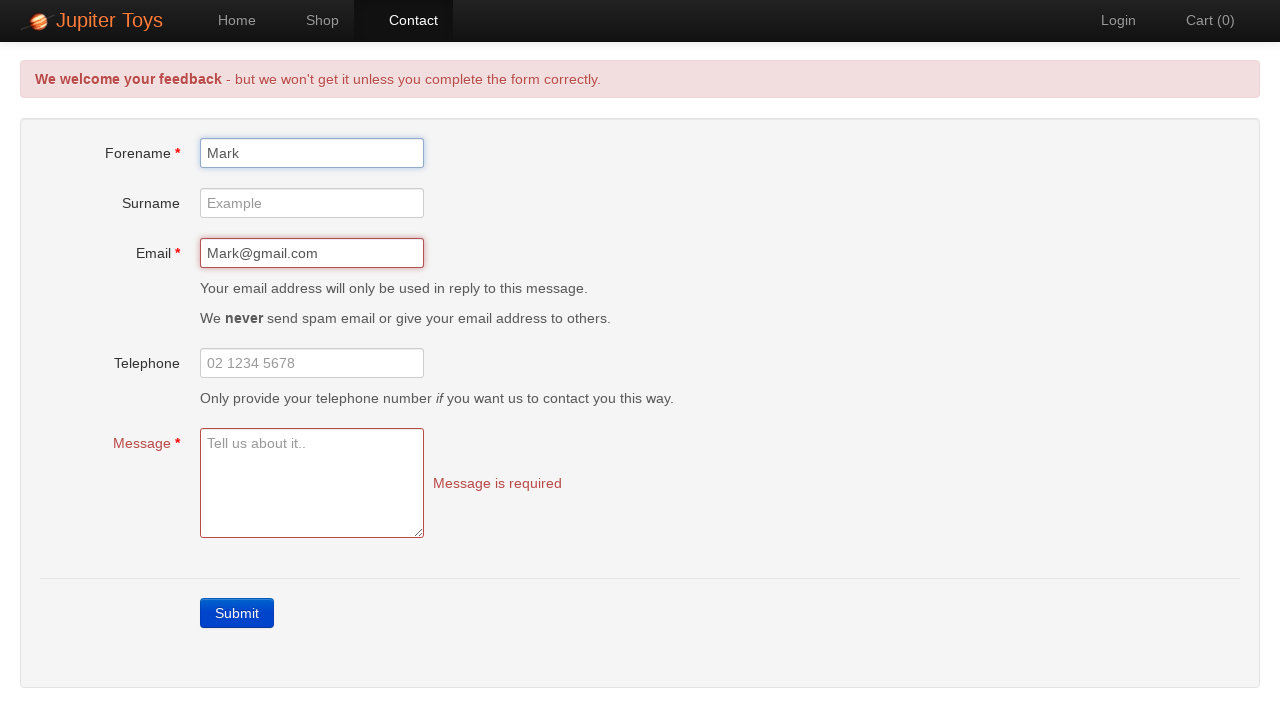

Filled message field with 'Hello World' on #message
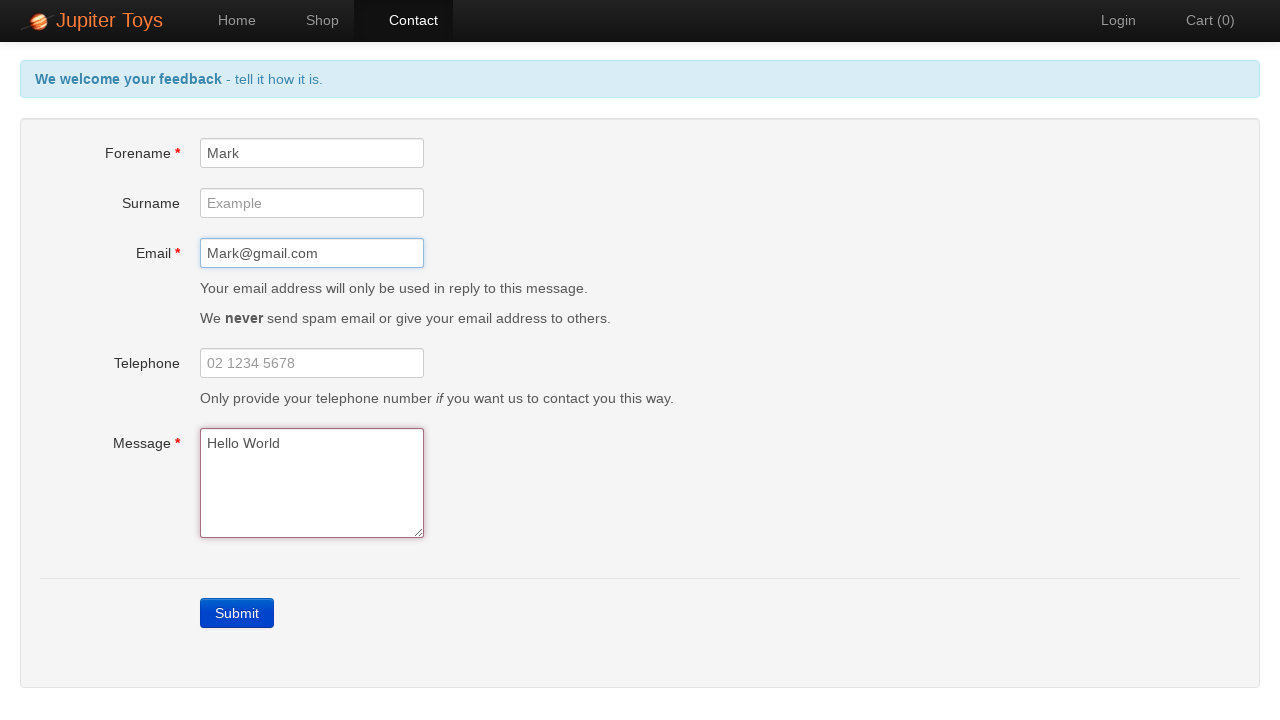

Forename error message disappeared after field was filled
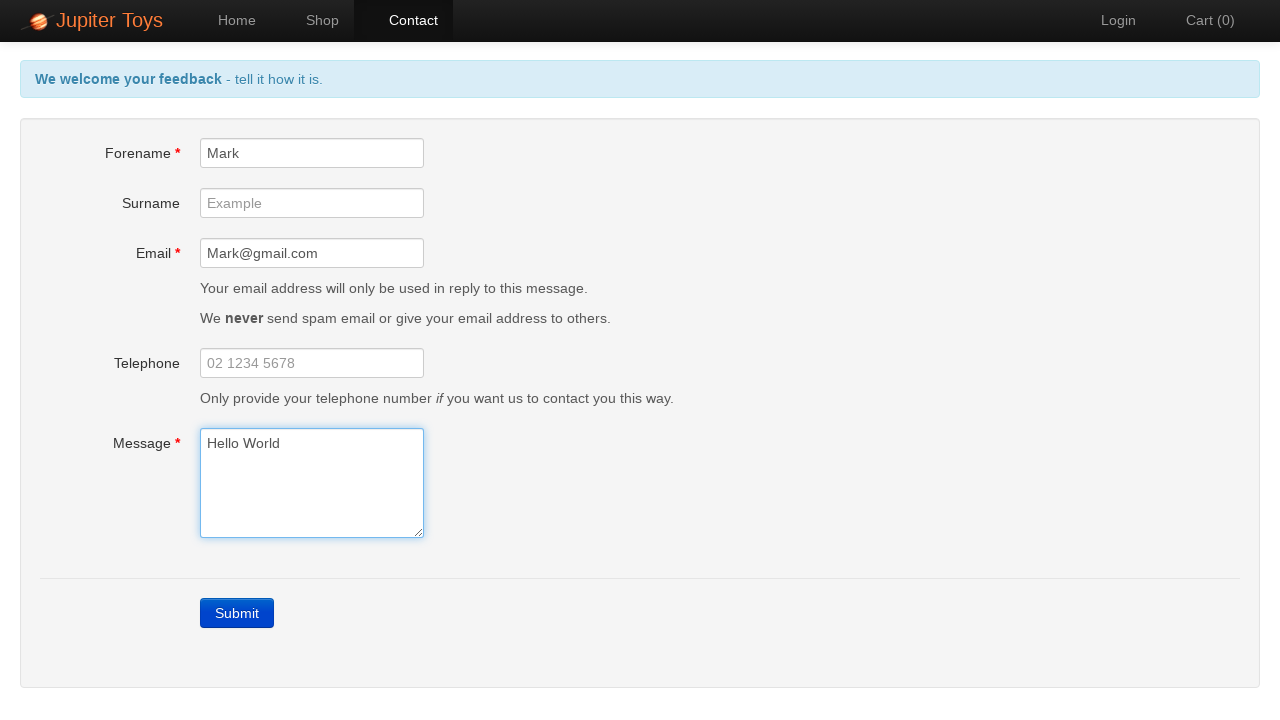

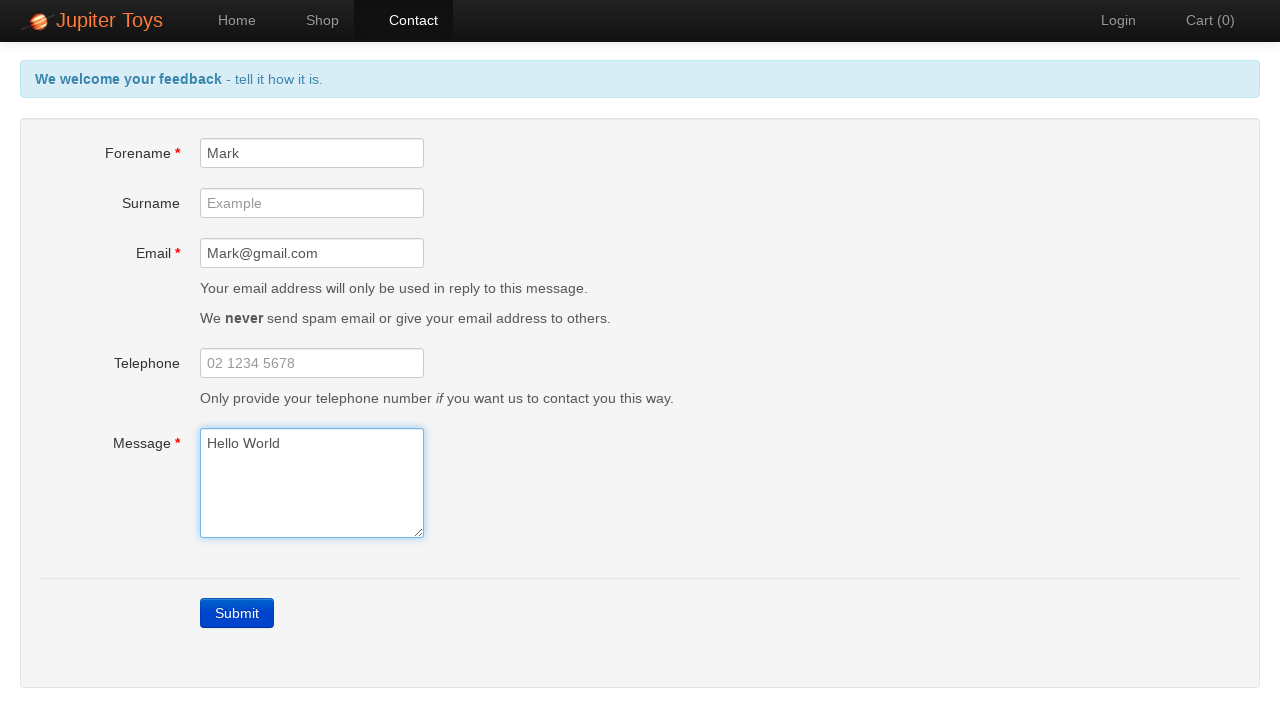